Verifies that the "Log In" button on the NextBaseCRM login page displays the correct text by checking the button's value attribute.

Starting URL: https://login1.nextbasecrm.com/

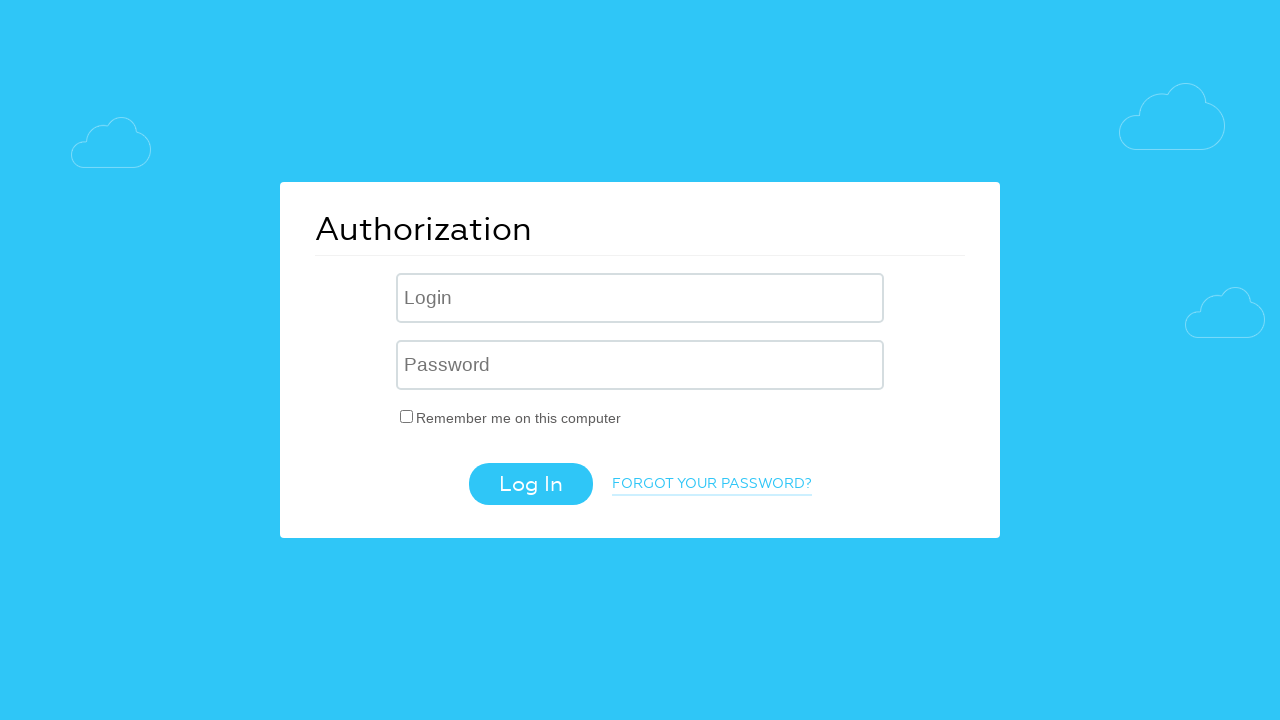

Located the Log In button using CSS selector
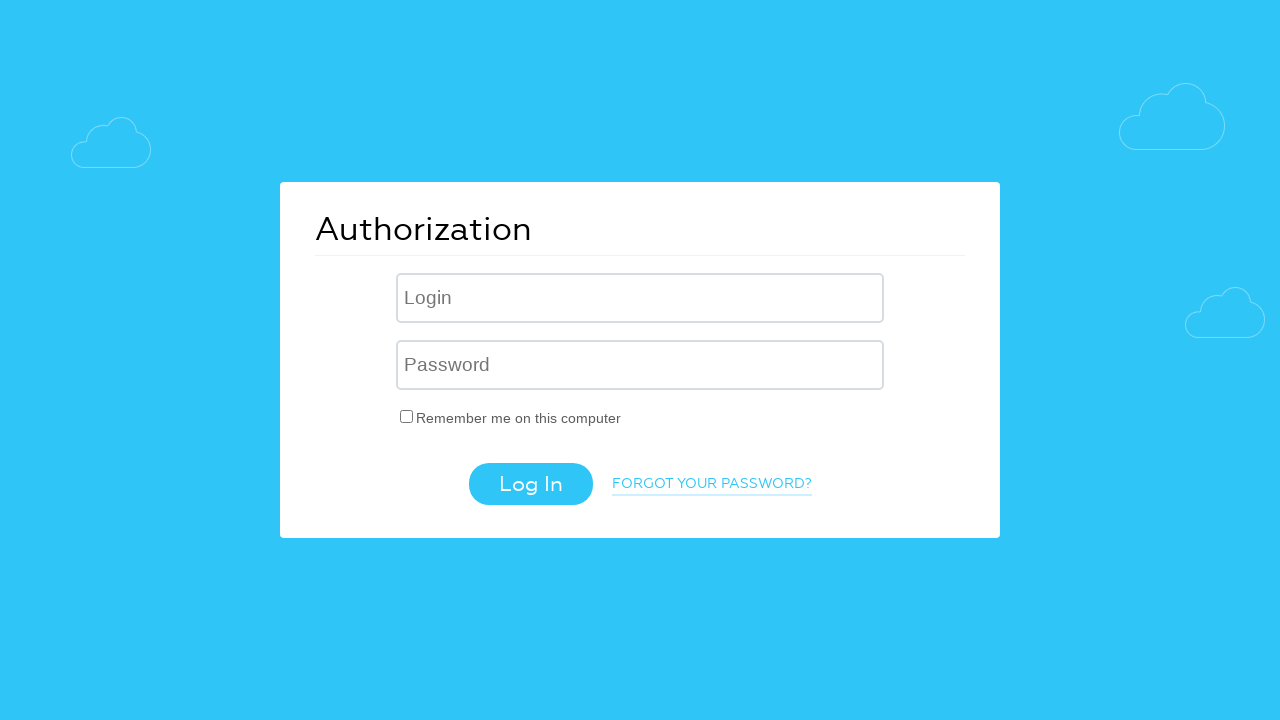

Log In button is now visible
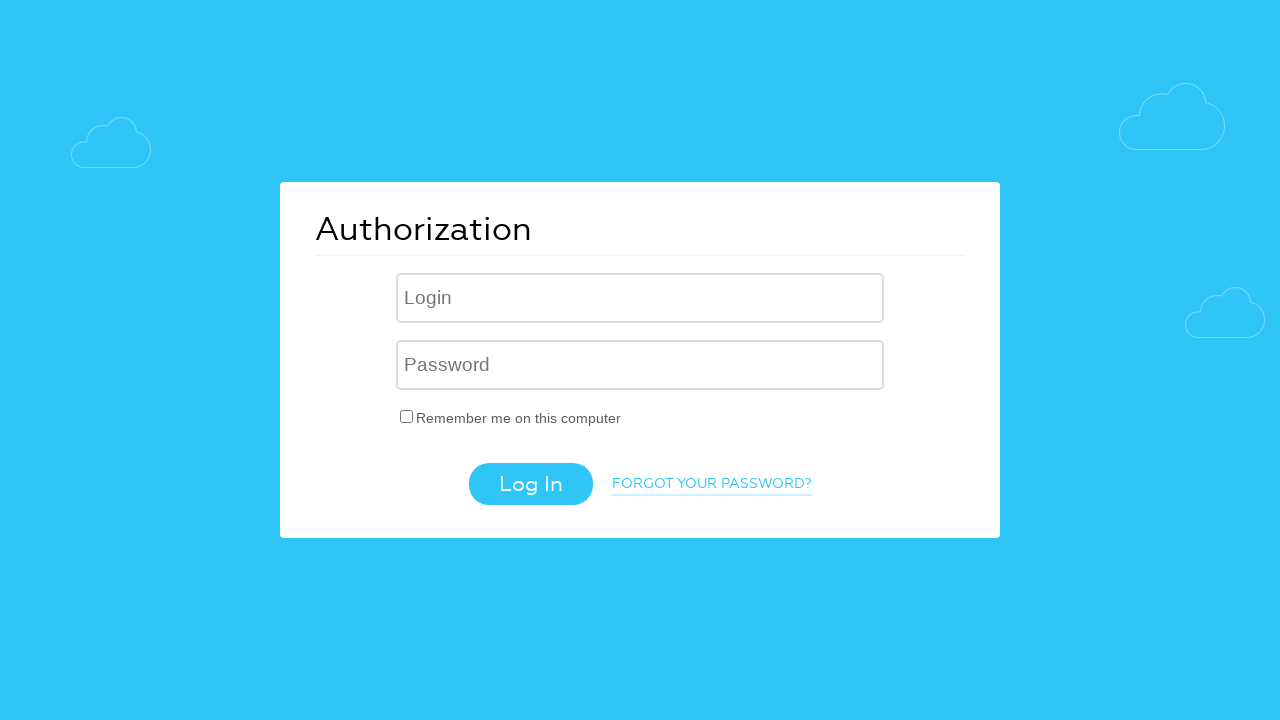

Retrieved the value attribute from the Log In button
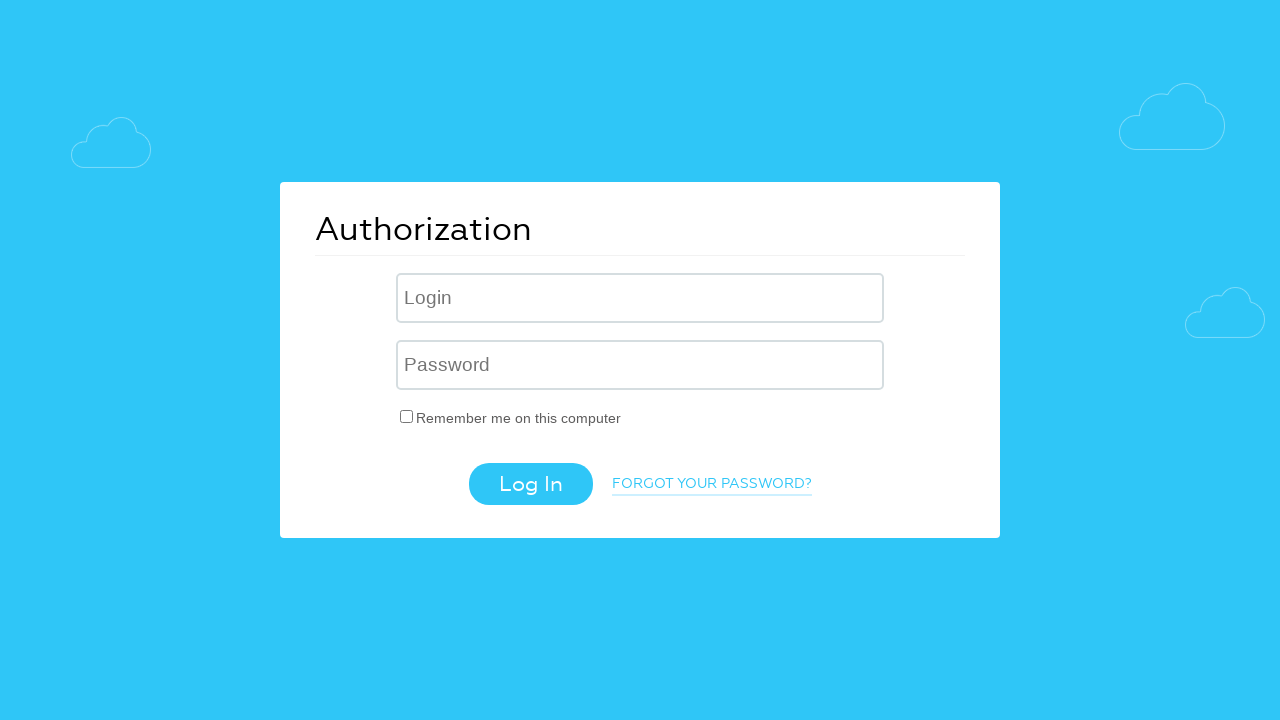

Set expected button text to 'Log In'
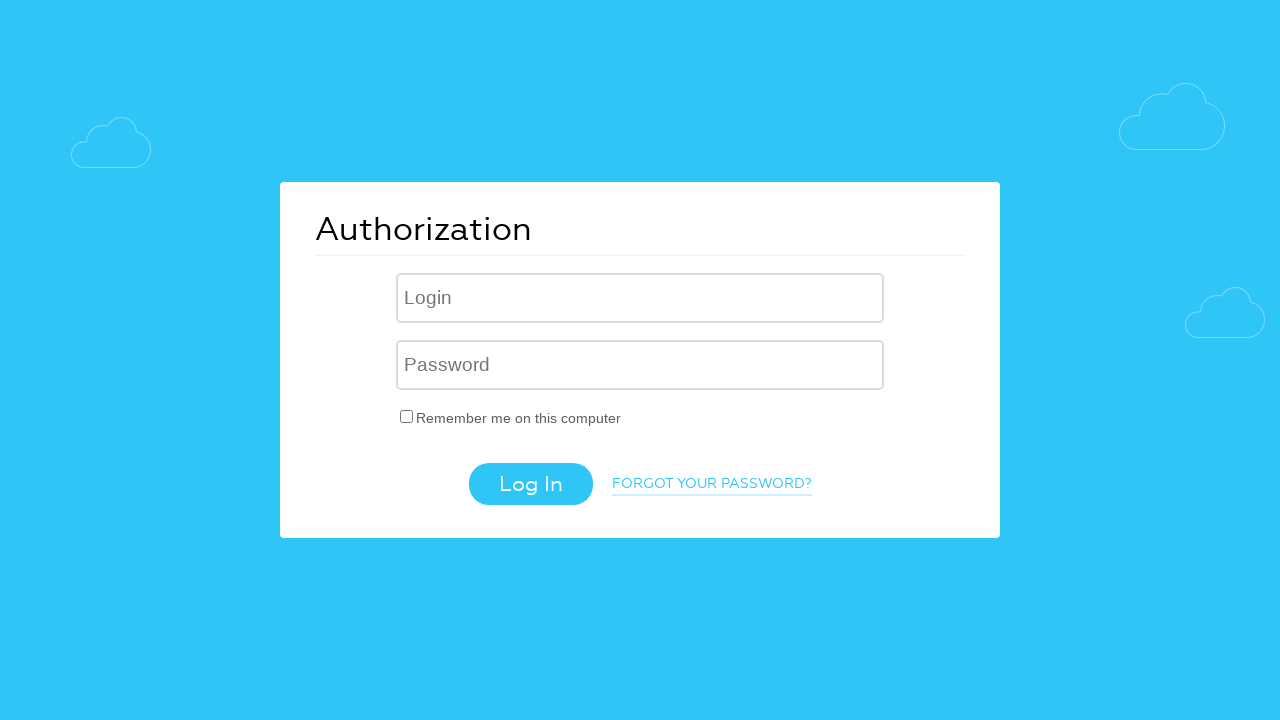

Asserted that button text 'Log In' matches expected text 'Log In'
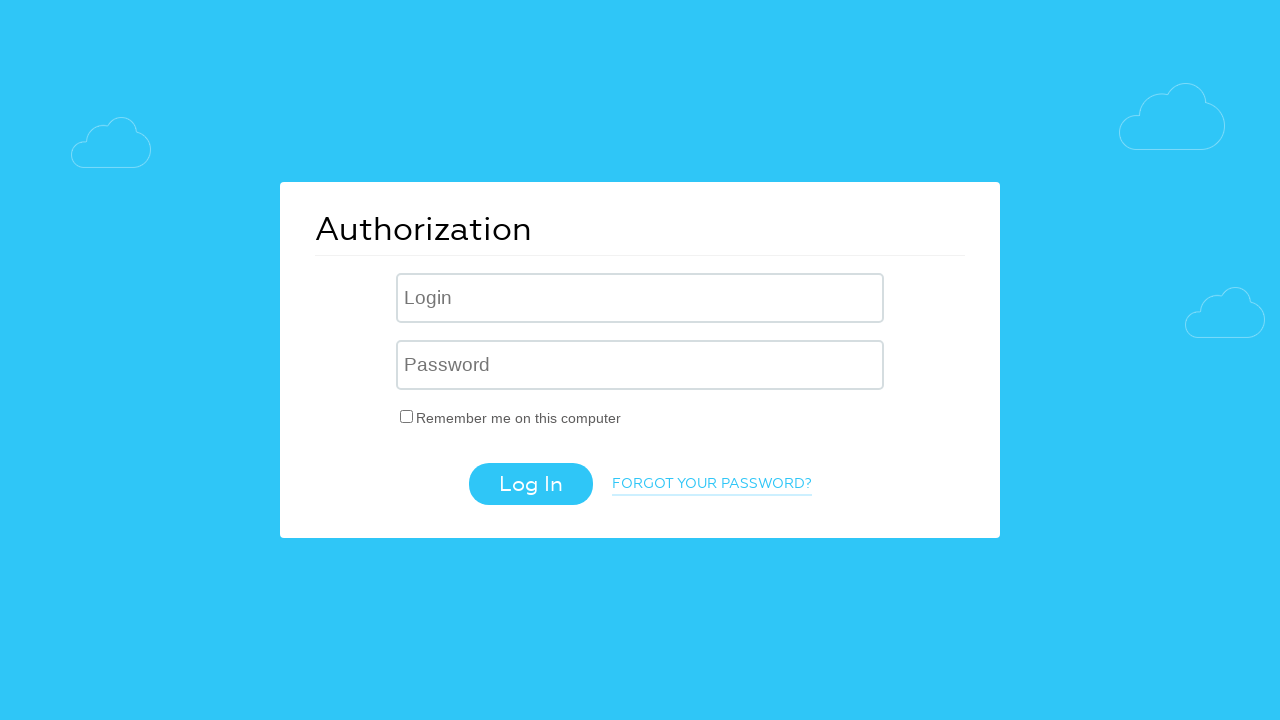

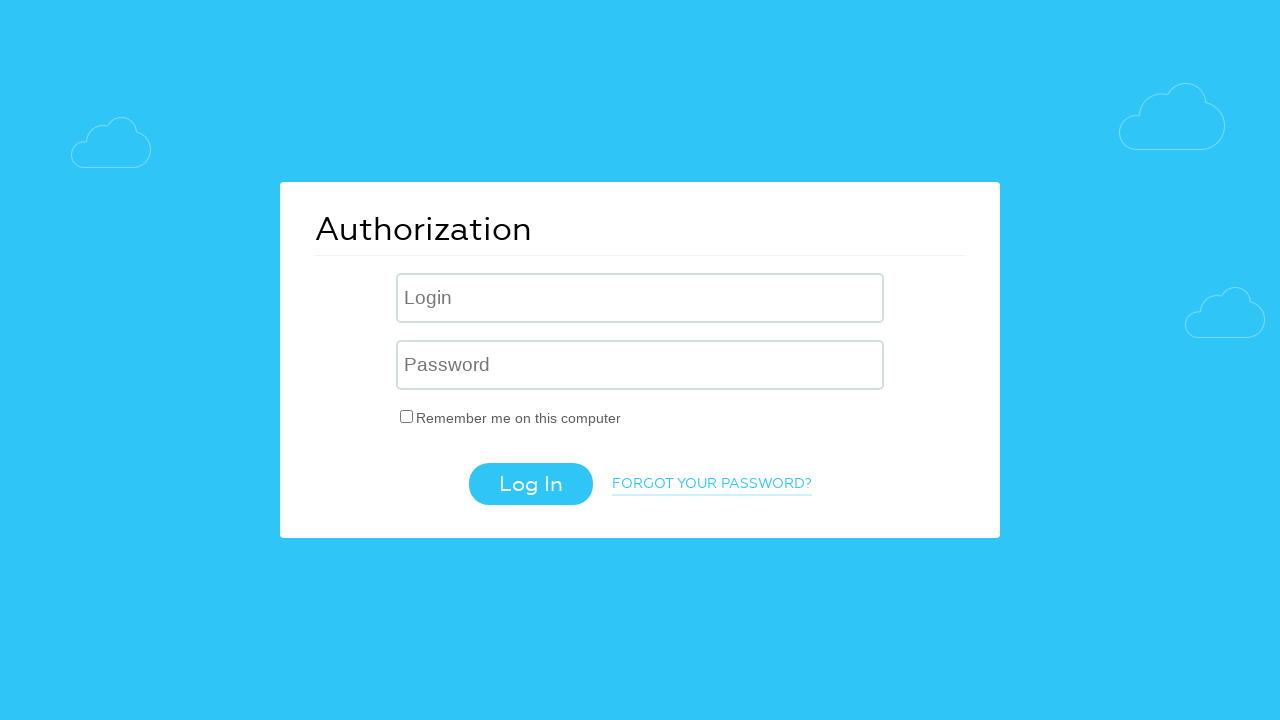